Tests typing into the password input field and verifying the entered value

Starting URL: https://bonigarcia.dev/selenium-webdriver-java/web-form.html

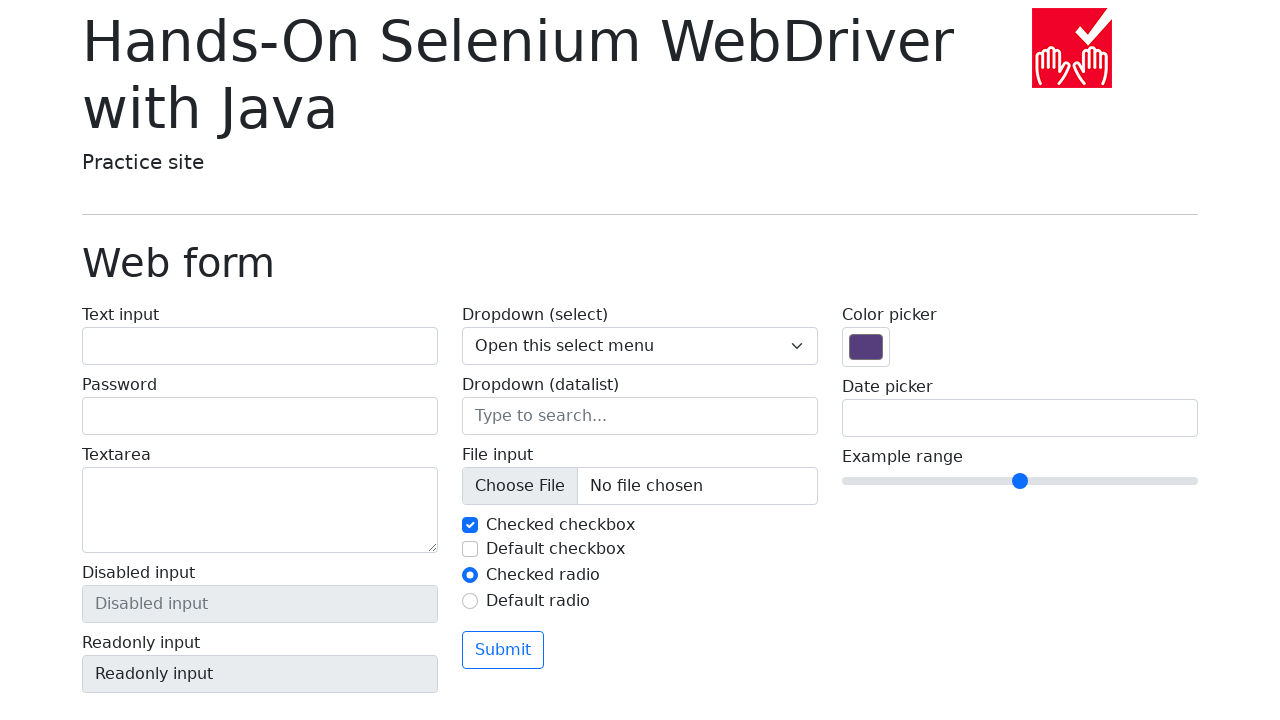

Located password input field
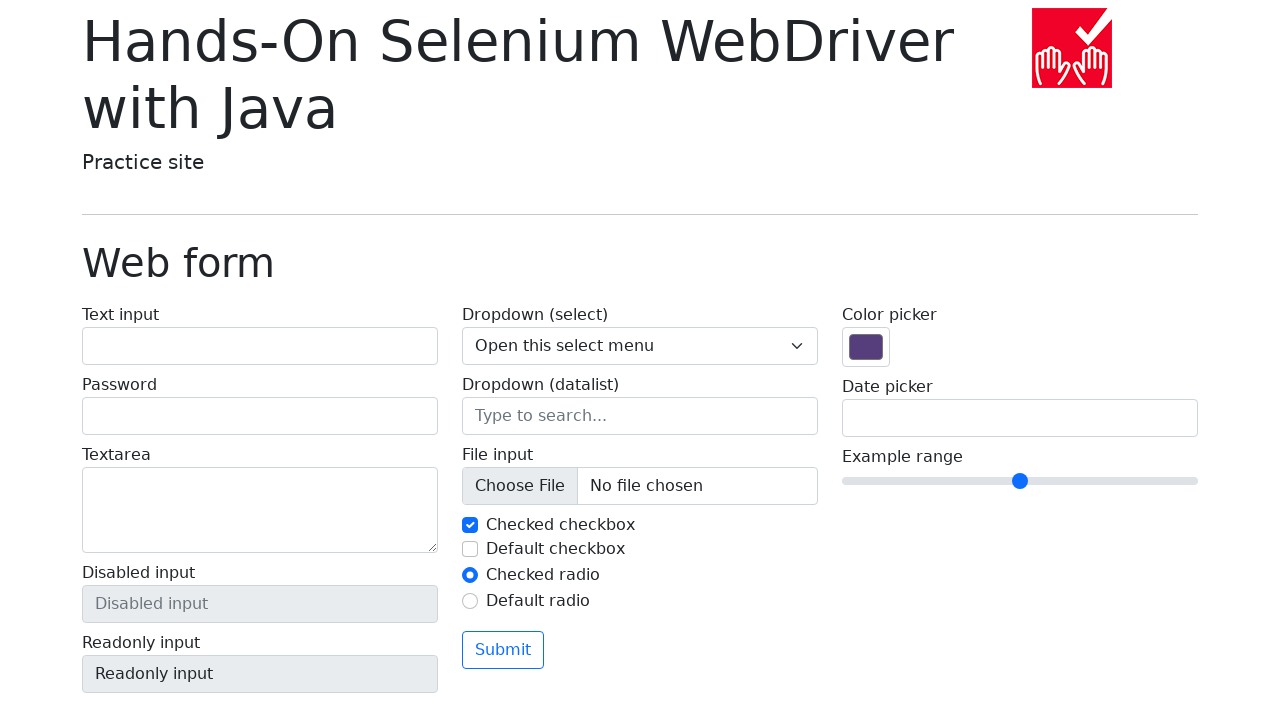

Filled password input with '12345' on input[name='my-password']
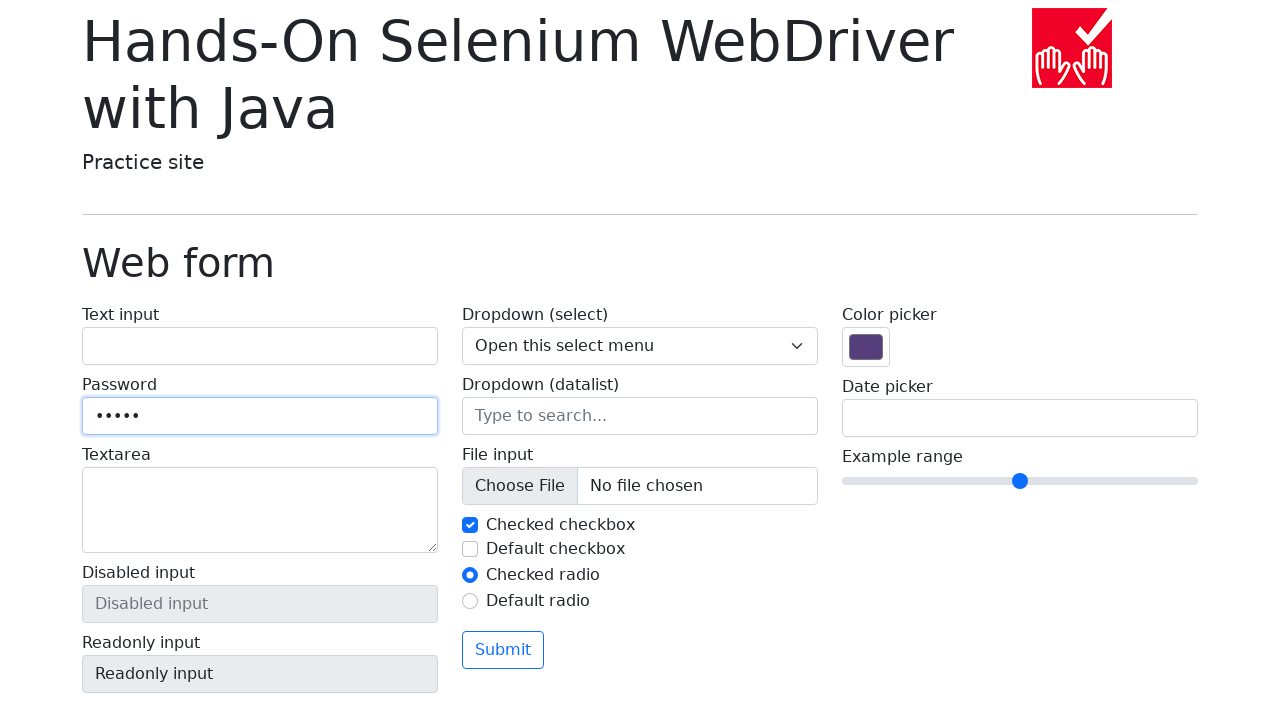

Verified password input value equals '12345'
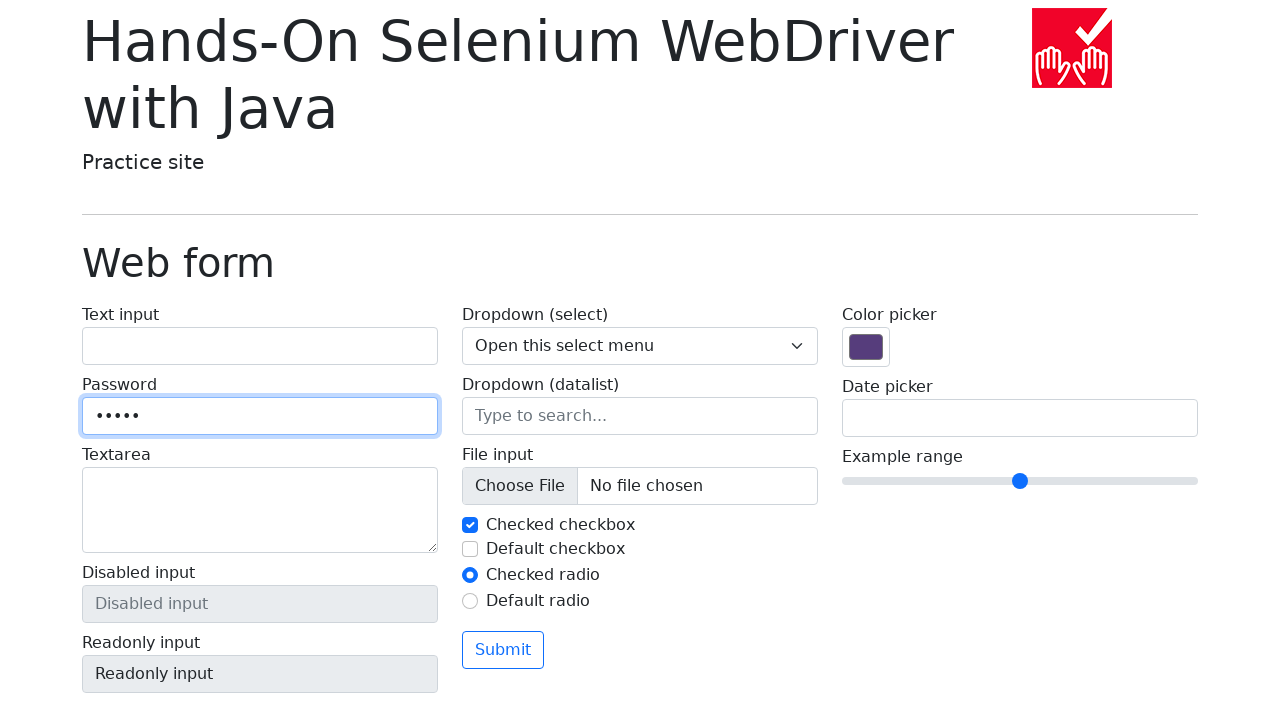

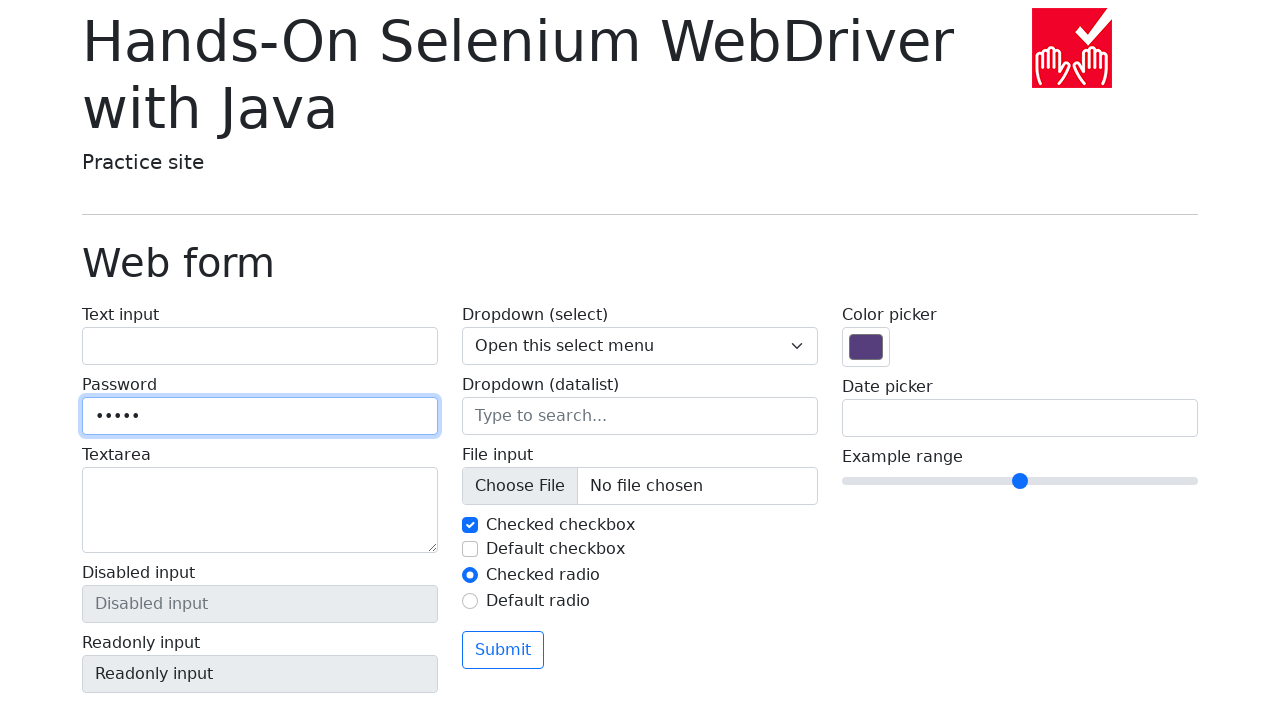